Handles JavaScript confirm dialog by dismissing it and verifying the result text

Starting URL: https://demoqa.com/alerts

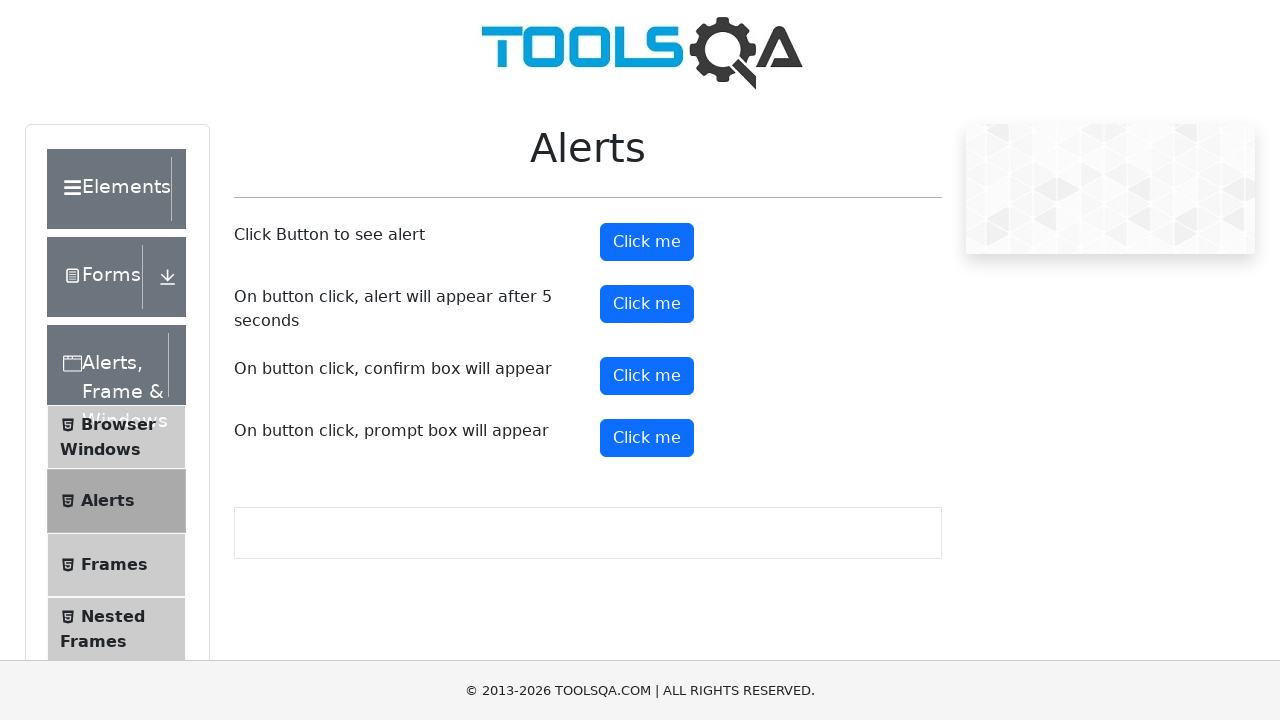

Clicked confirm button to trigger alert dialog at (647, 376) on #confirmButton
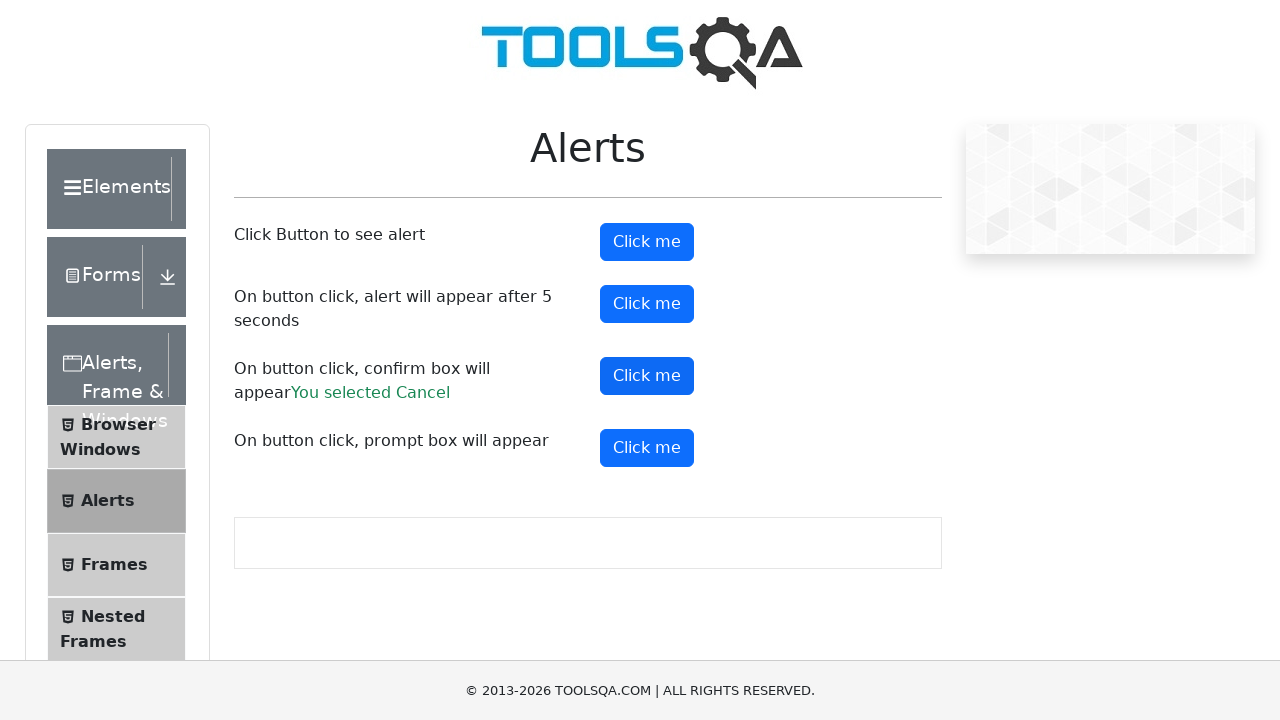

Set up dialog handler to dismiss the confirm dialog
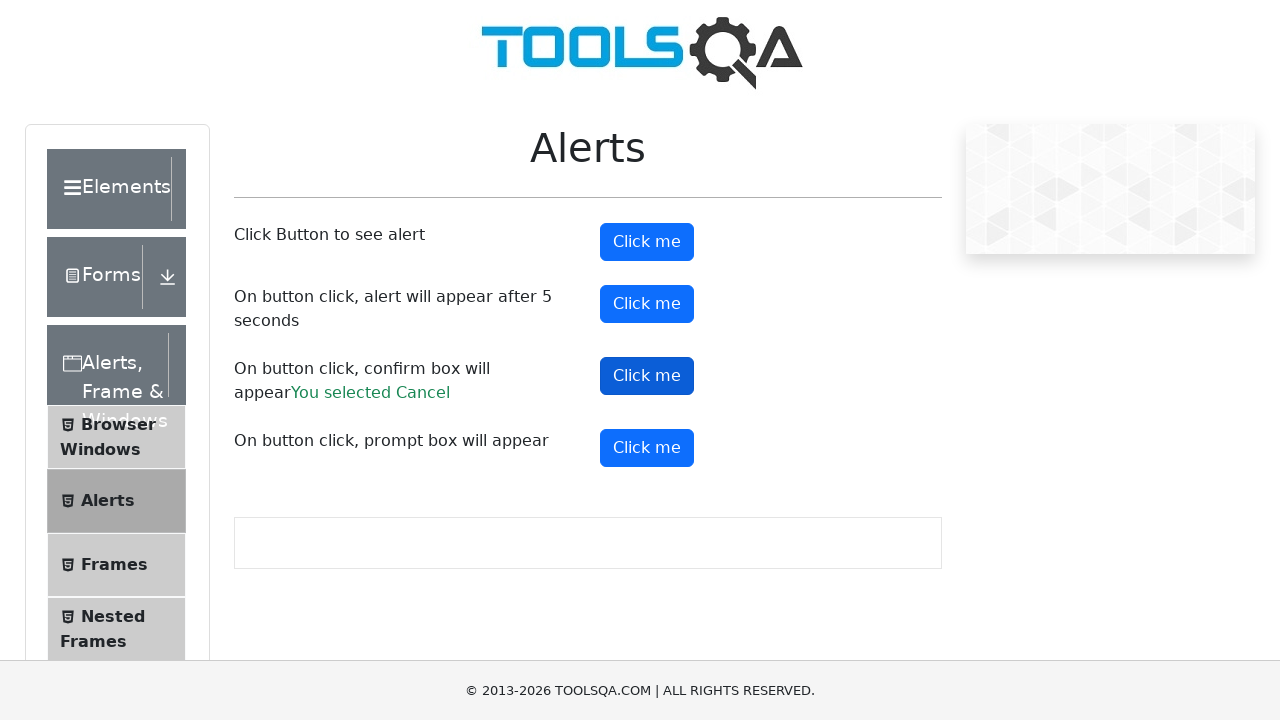

Retrieved result text from success element
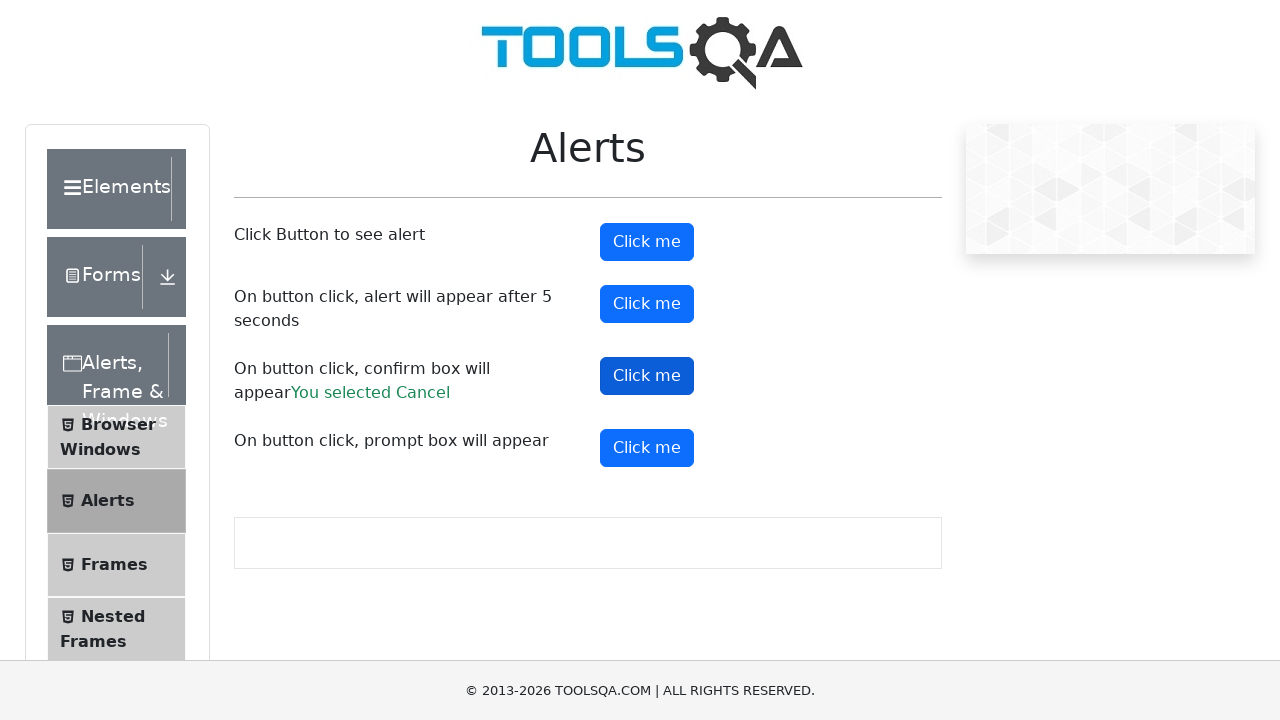

Verified that 'Cancel' is present in result text: You selected Cancel
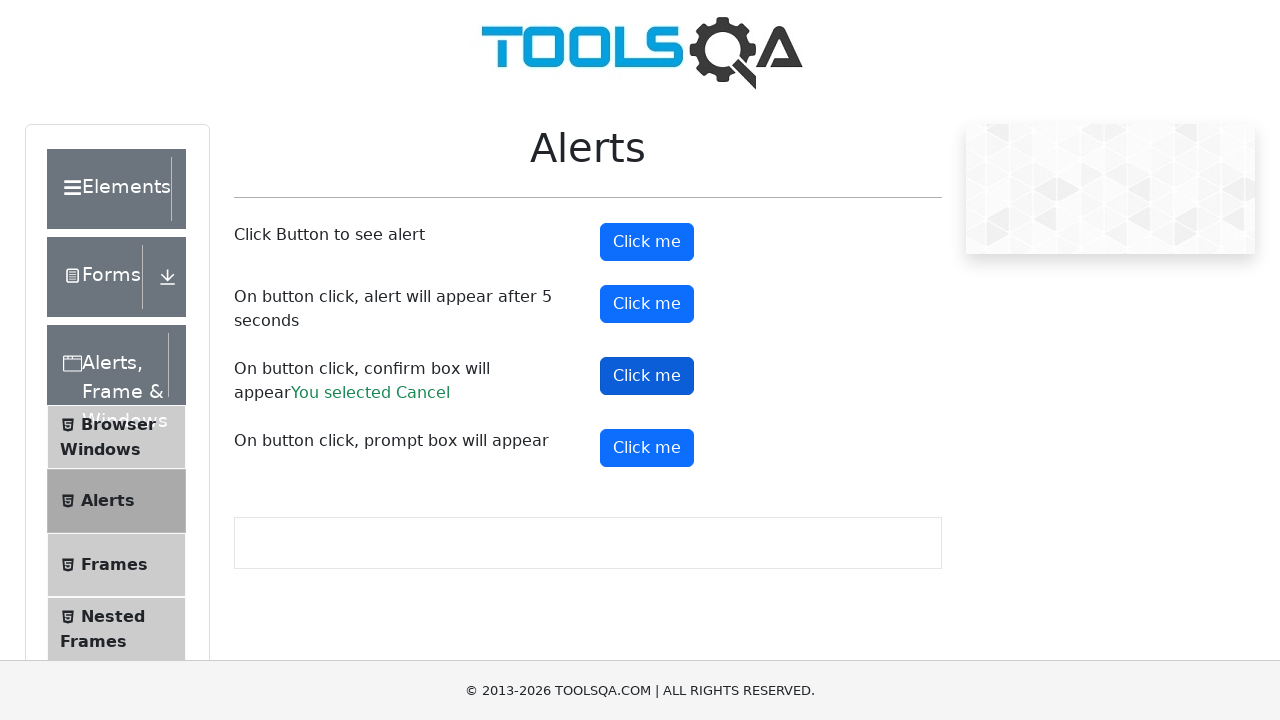

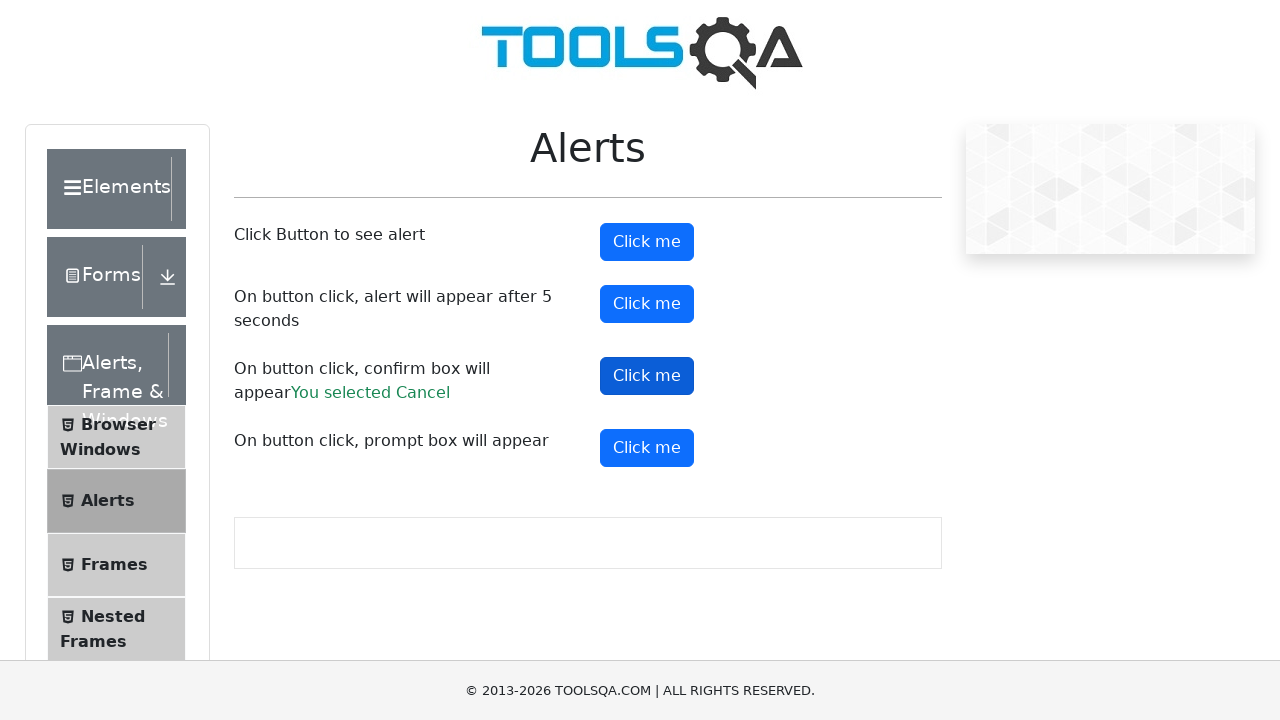